Navigates to a practice automation page, locates links in the first column of the footer section, and opens each link in a new tab using keyboard shortcuts

Starting URL: https://rahulshettyacademy.com/AutomationPractice/

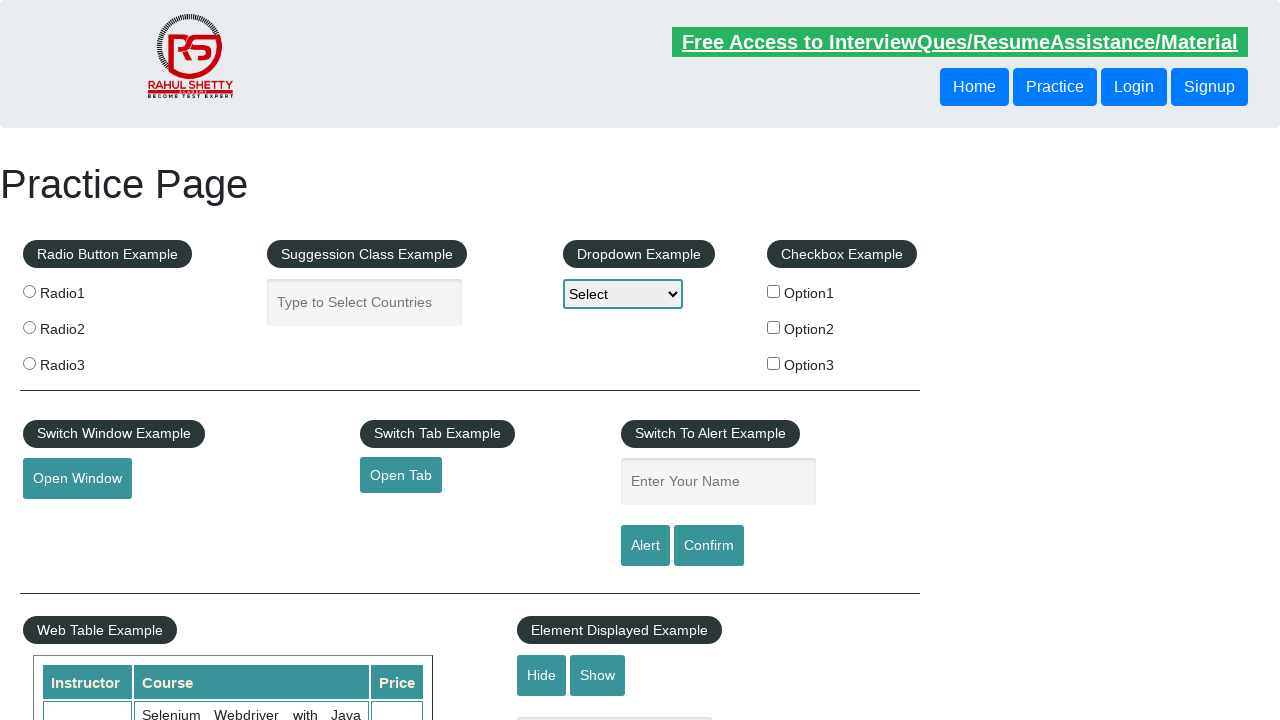

Navigated to the practice automation page
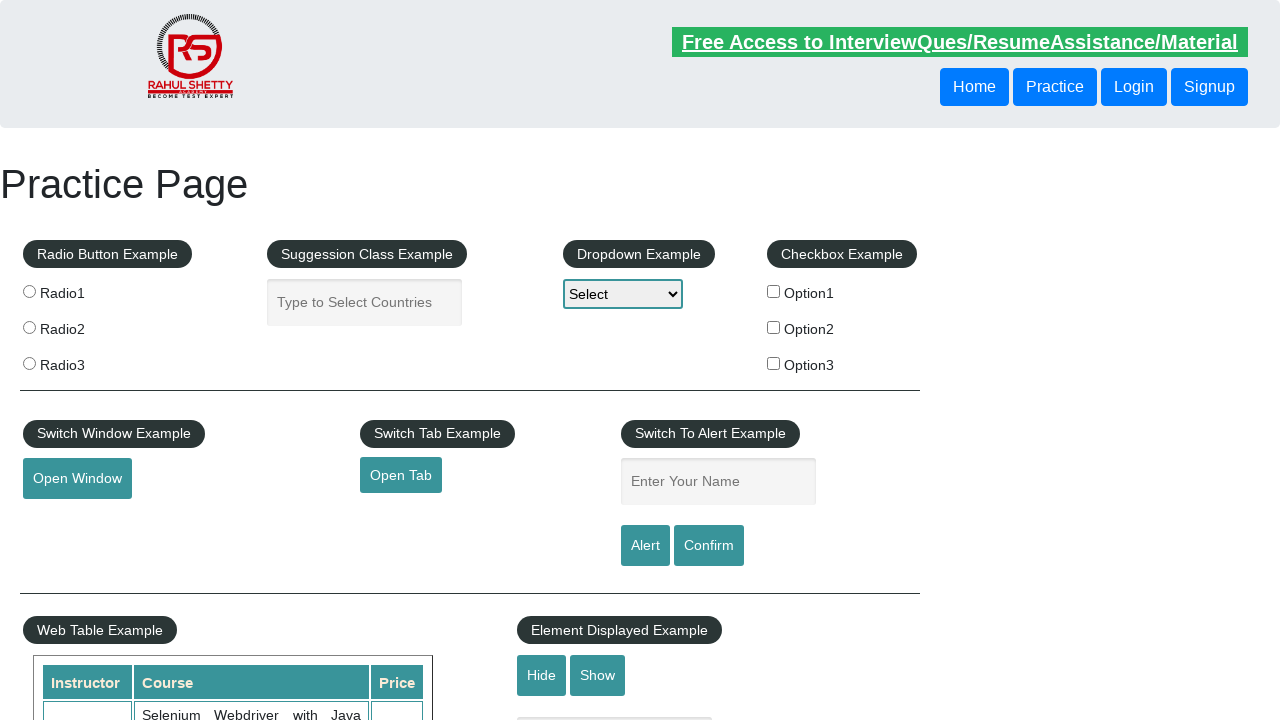

Located the footer section with ID 'gf-BIG'
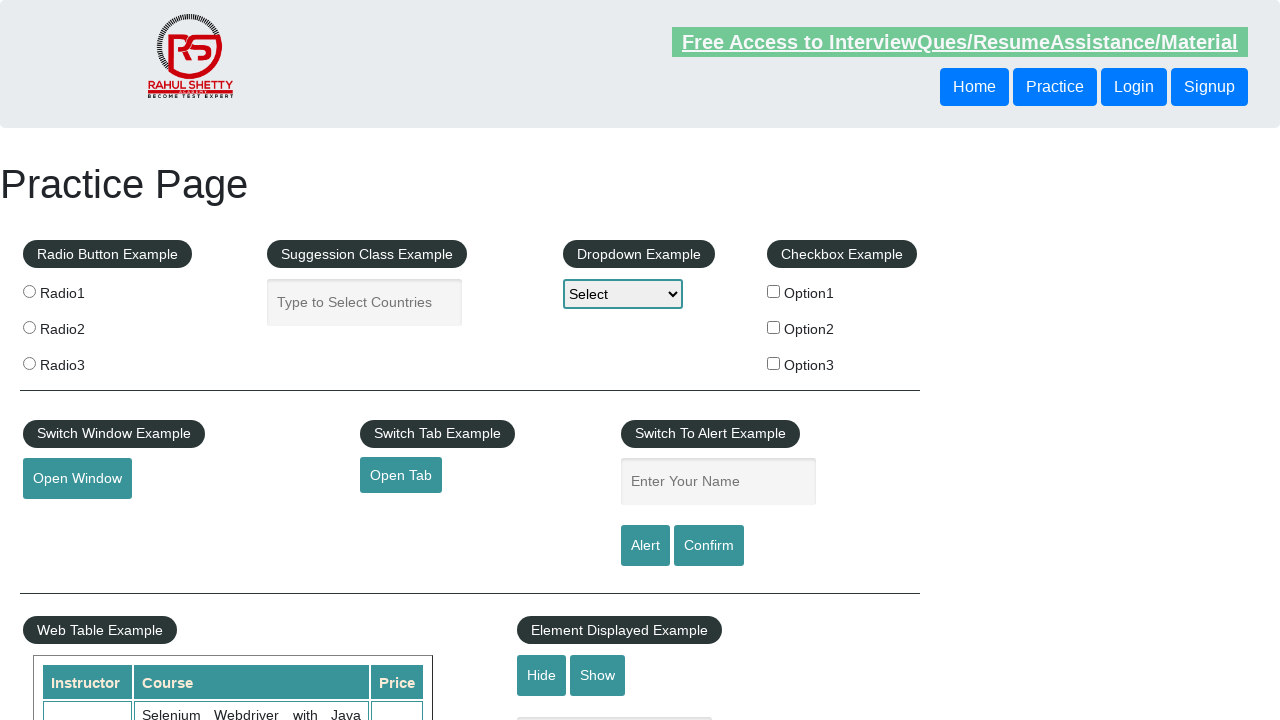

Located the first column in the footer table
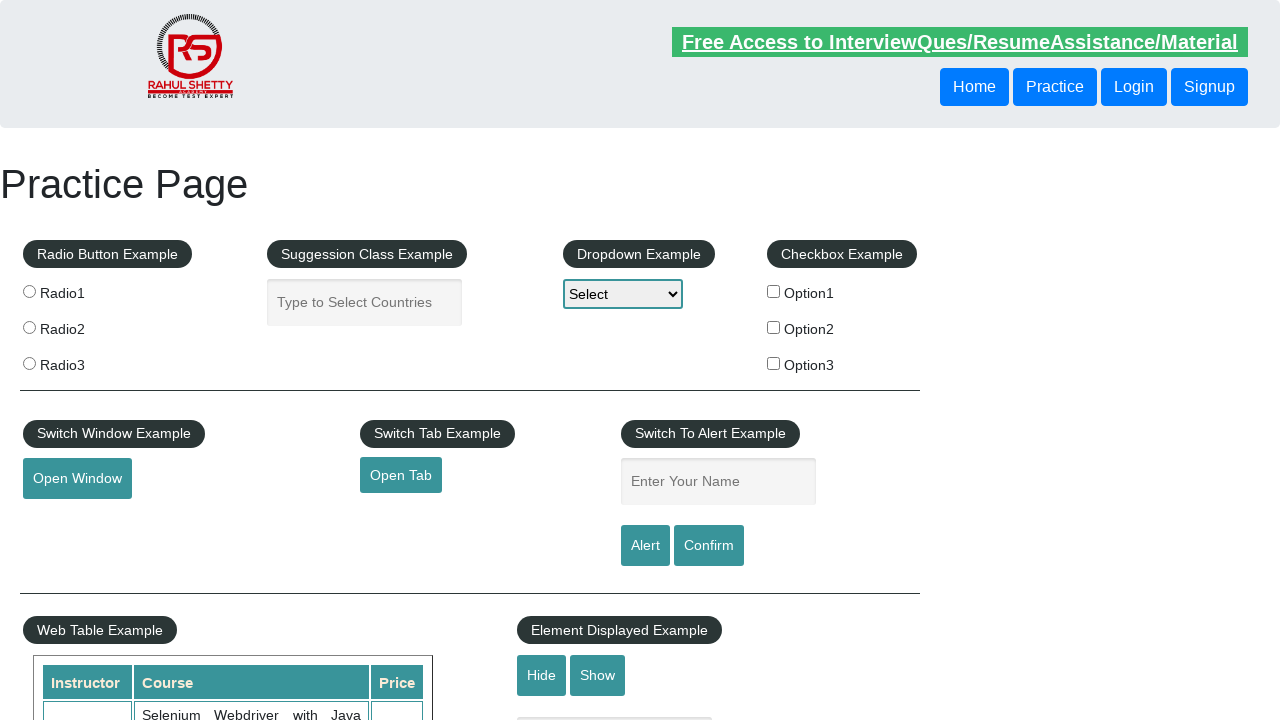

Retrieved 5 links from the first footer column
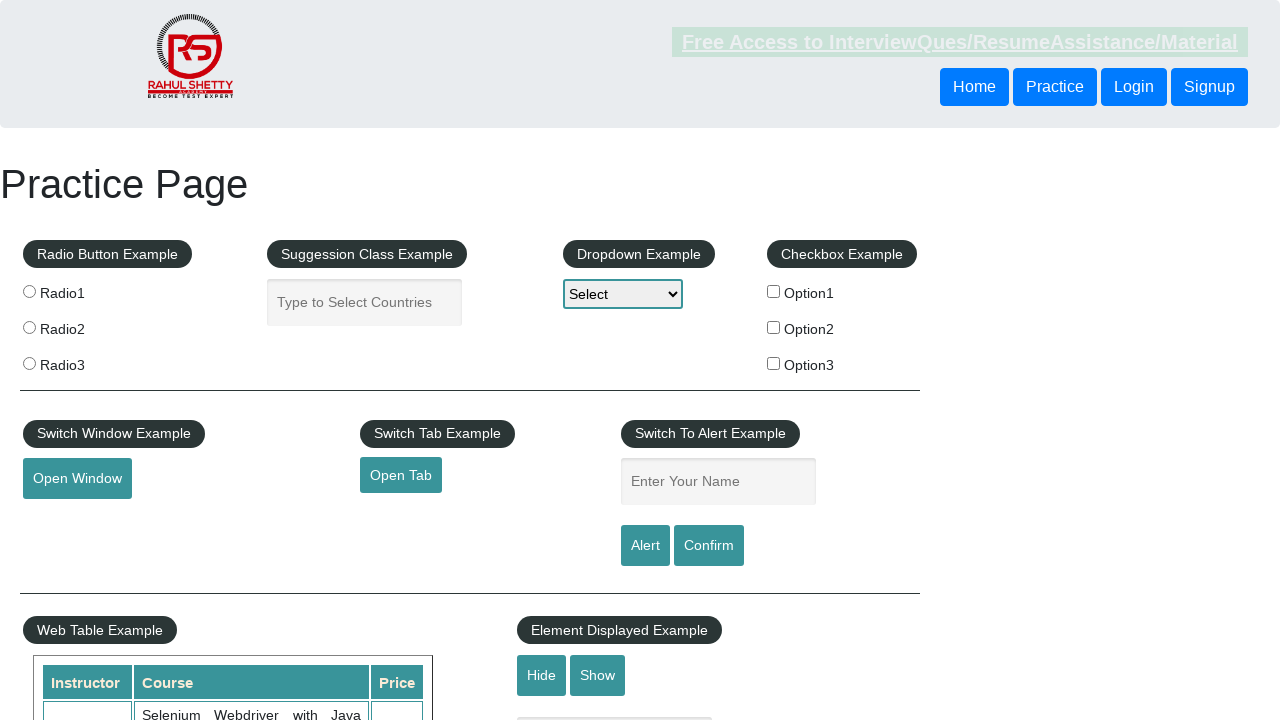

Opened a footer link in a new tab using Ctrl+Click at (157, 482) on #gf-BIG >> table tbody tr td >> nth=0 >> a >> nth=0
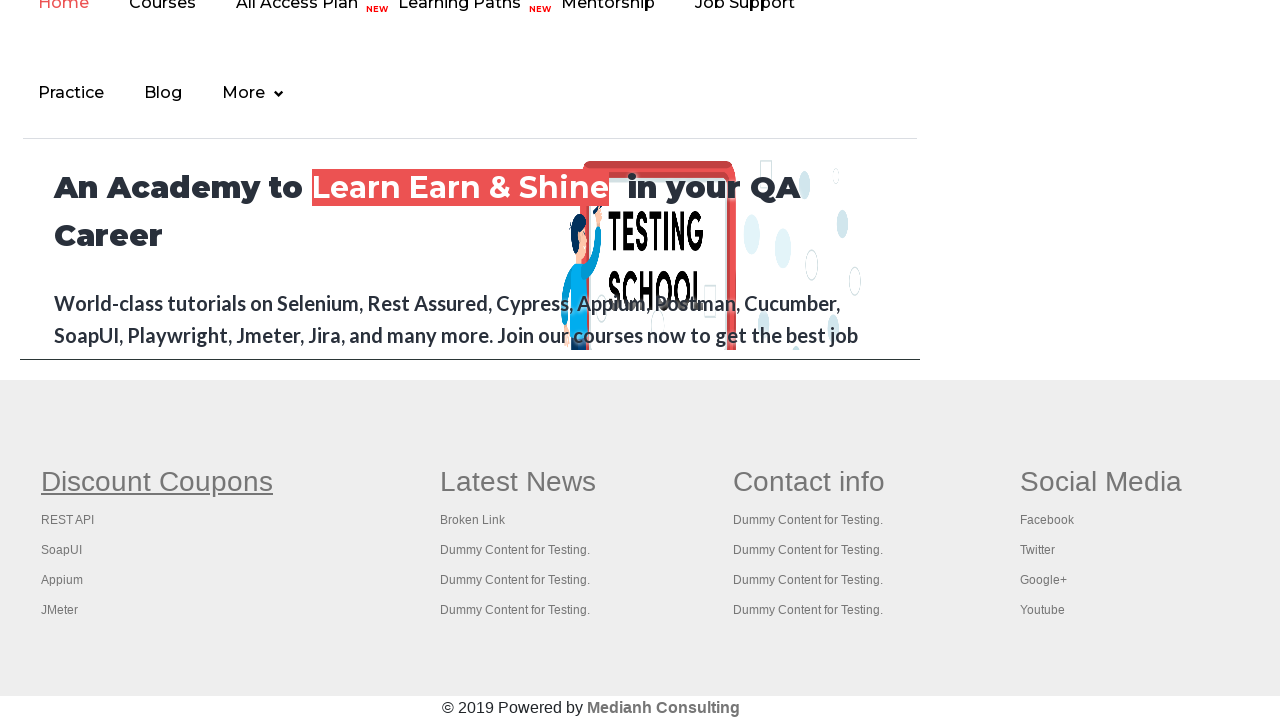

Opened a footer link in a new tab using Ctrl+Click at (68, 520) on #gf-BIG >> table tbody tr td >> nth=0 >> a >> nth=1
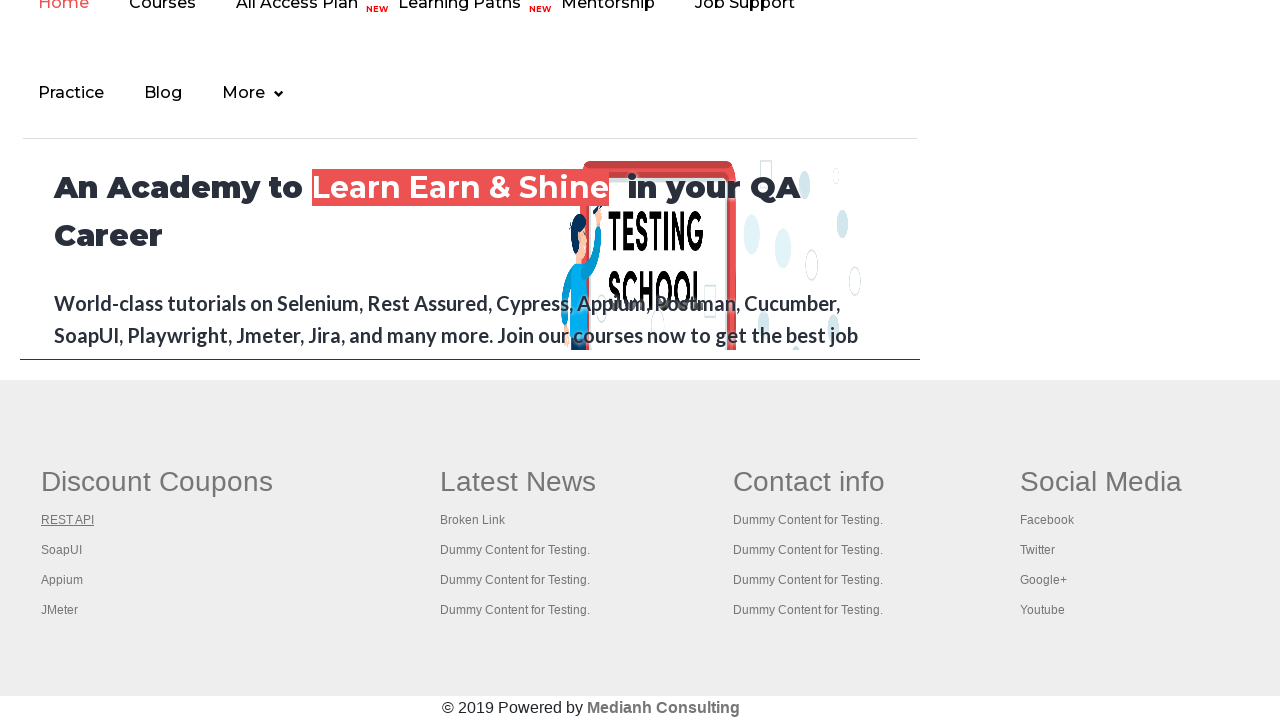

Opened a footer link in a new tab using Ctrl+Click at (62, 550) on #gf-BIG >> table tbody tr td >> nth=0 >> a >> nth=2
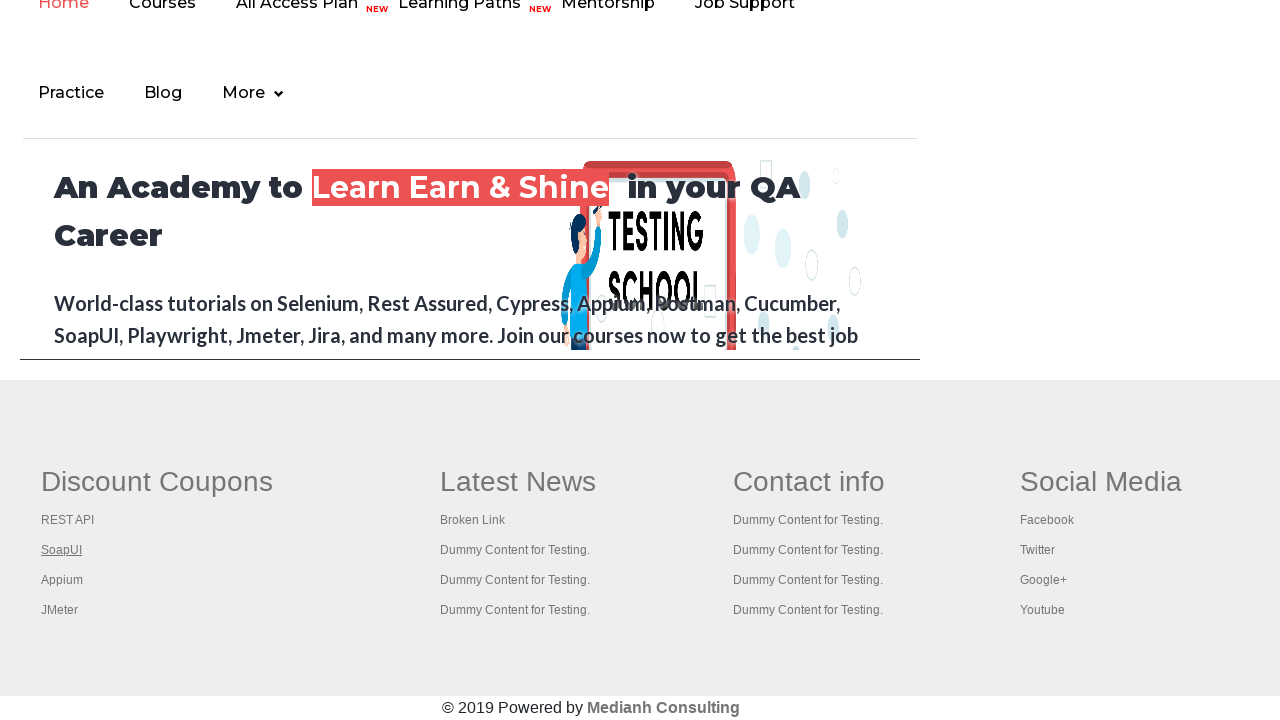

Opened a footer link in a new tab using Ctrl+Click at (62, 580) on #gf-BIG >> table tbody tr td >> nth=0 >> a >> nth=3
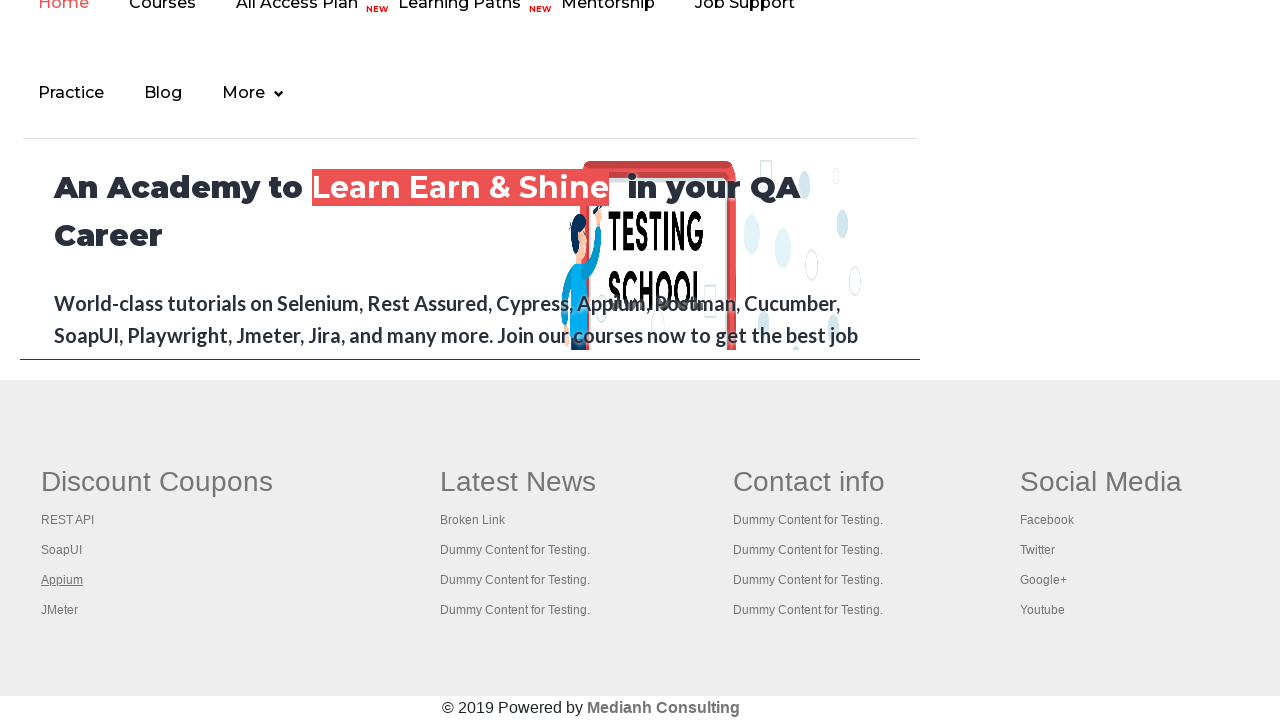

Opened a footer link in a new tab using Ctrl+Click at (60, 610) on #gf-BIG >> table tbody tr td >> nth=0 >> a >> nth=4
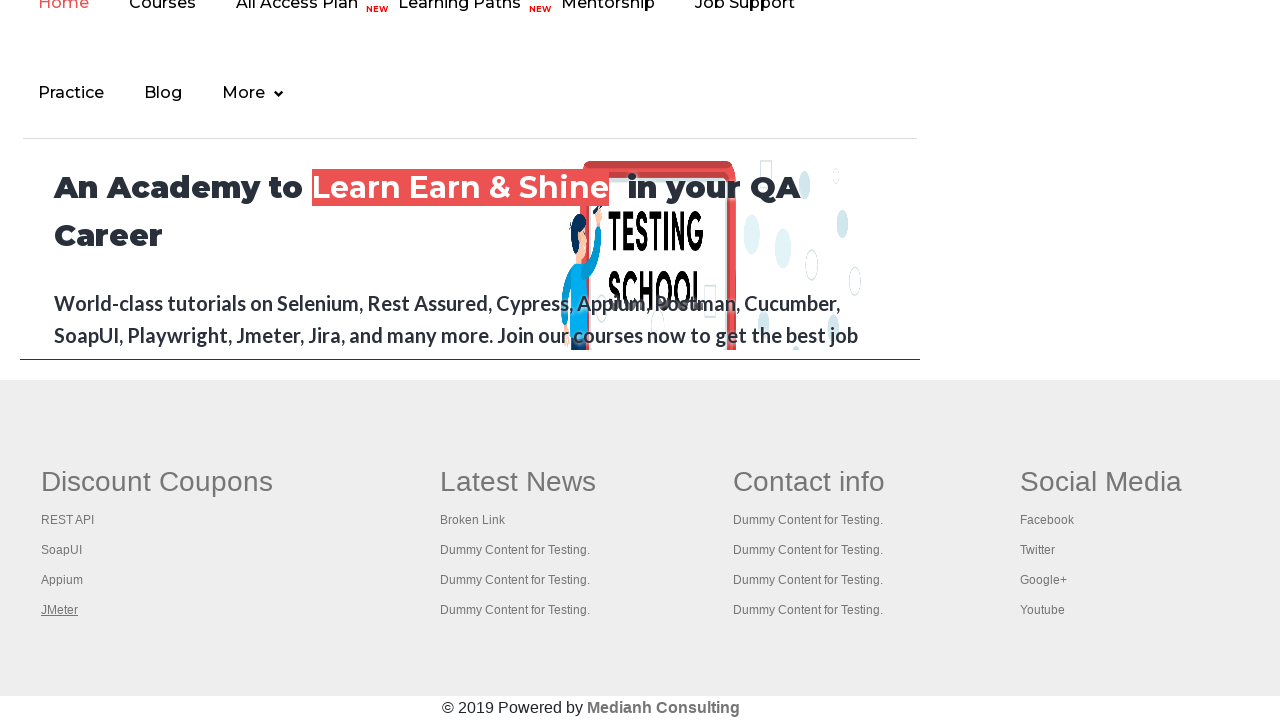

Retrieved all open pages/tabs in context (6 total)
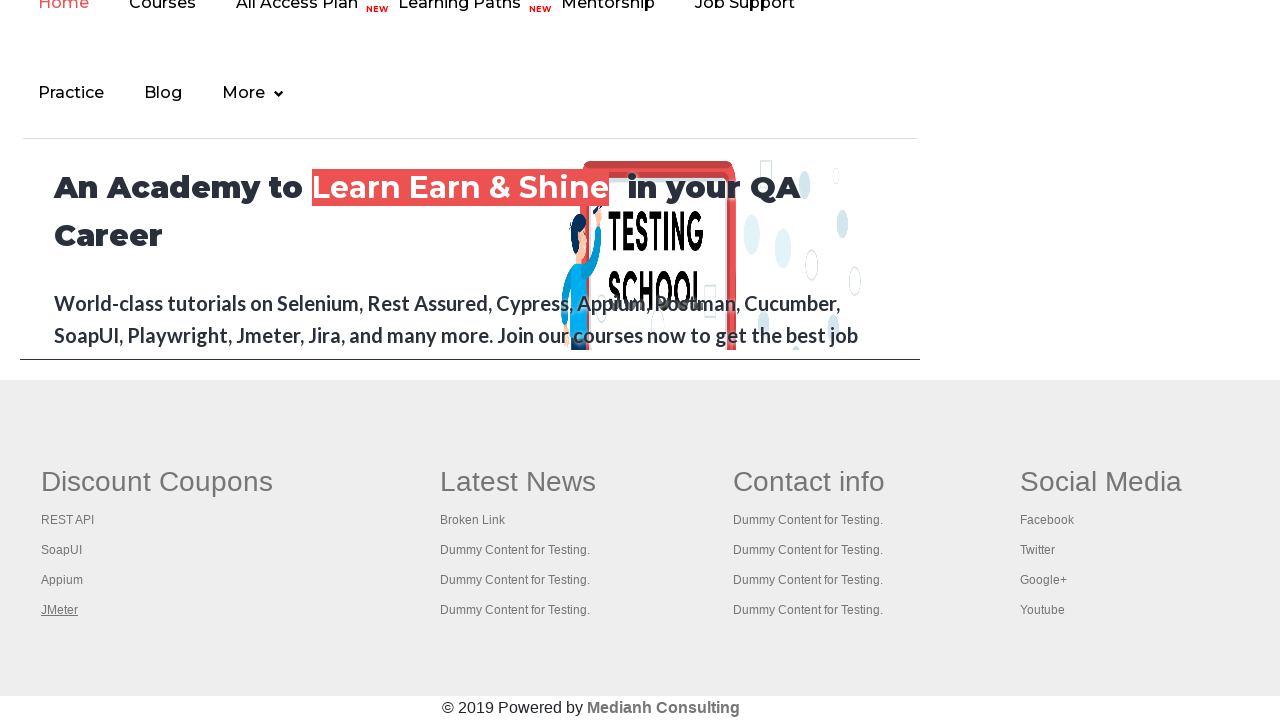

Brought a tab to the front
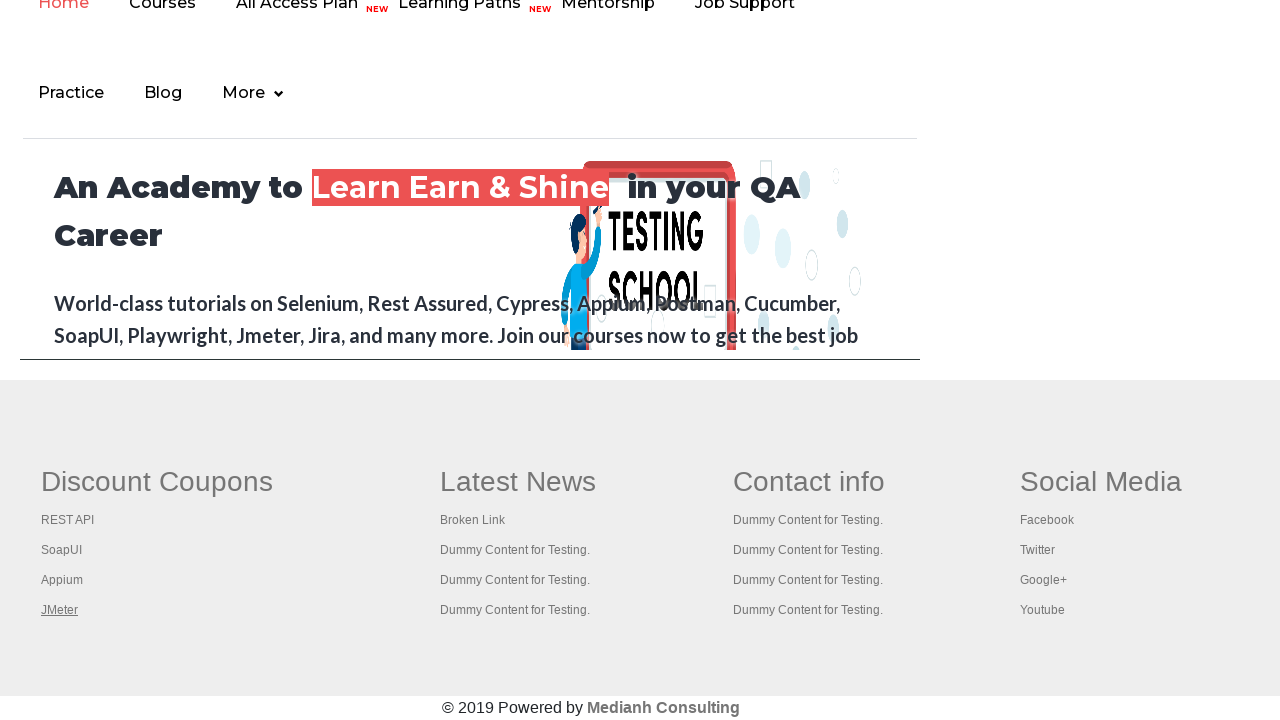

Tab fully loaded (domcontentloaded state reached)
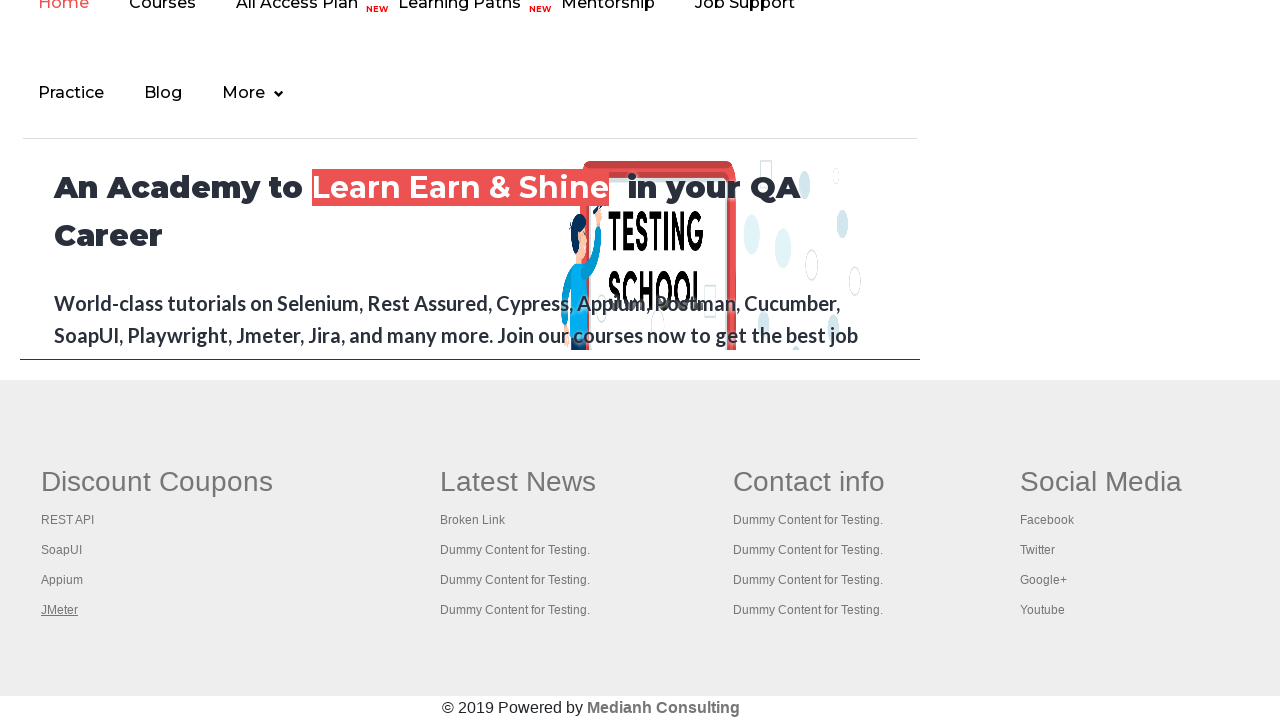

Brought a tab to the front
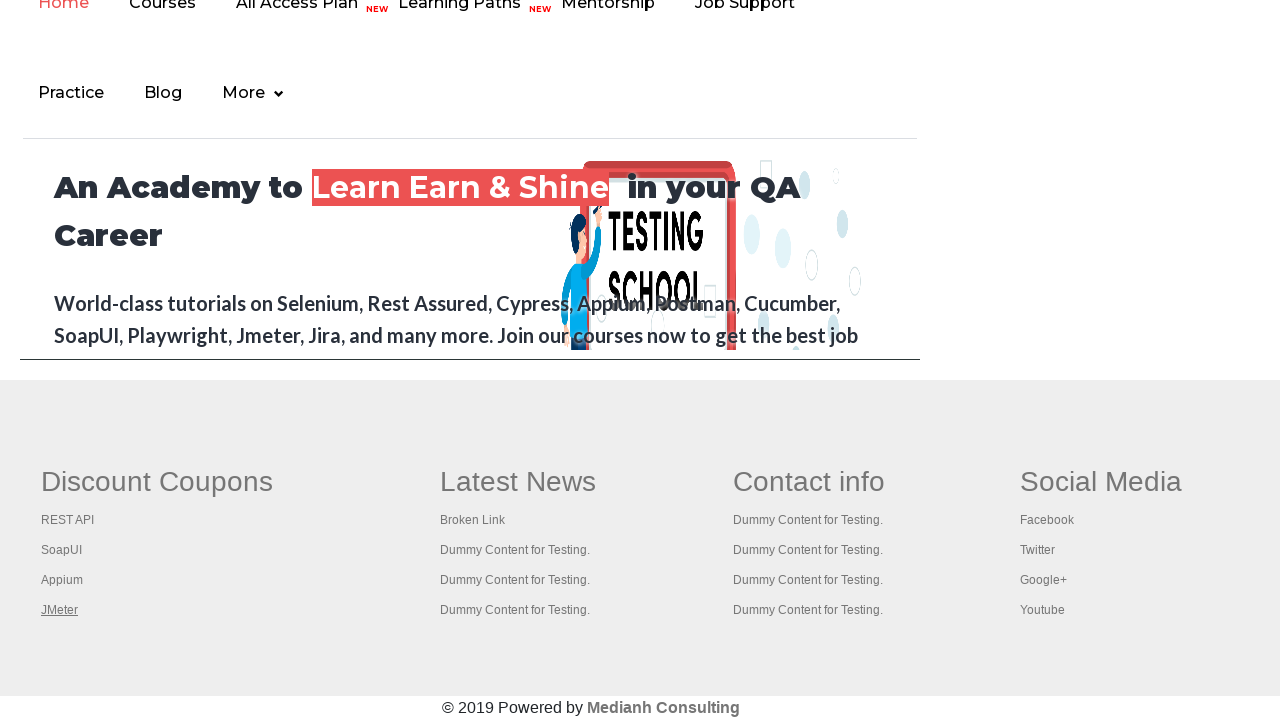

Tab fully loaded (domcontentloaded state reached)
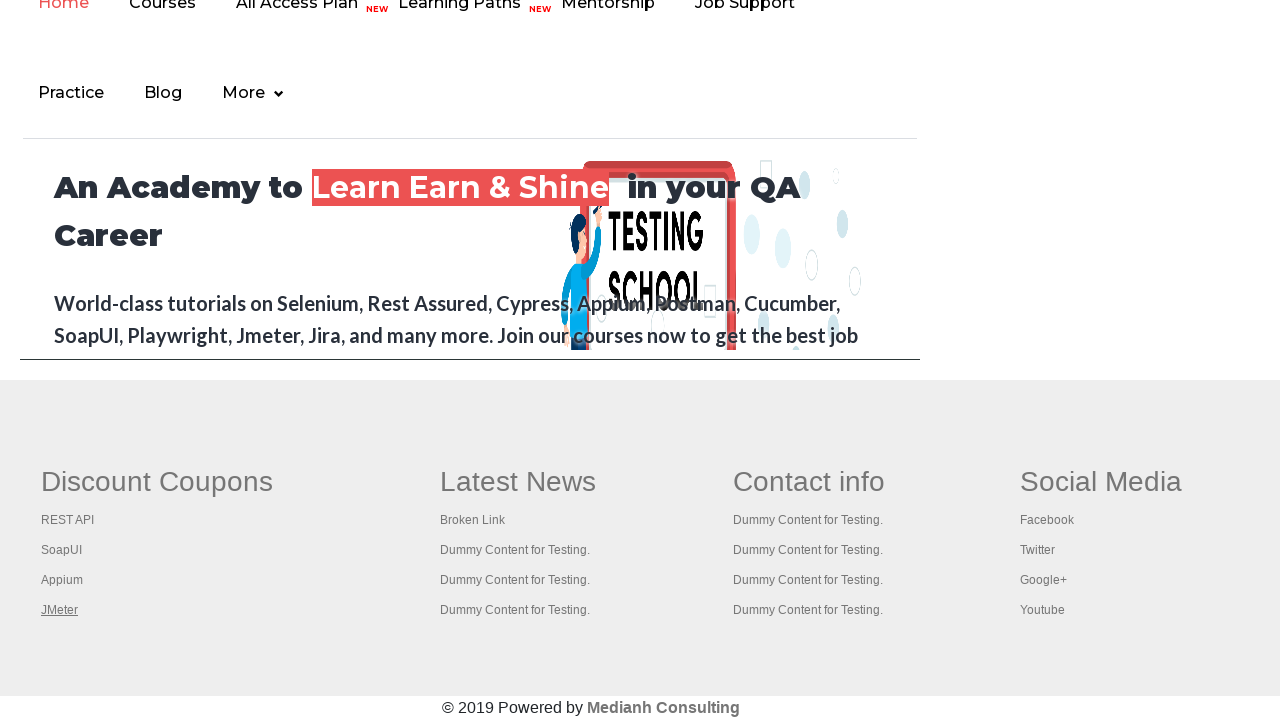

Brought a tab to the front
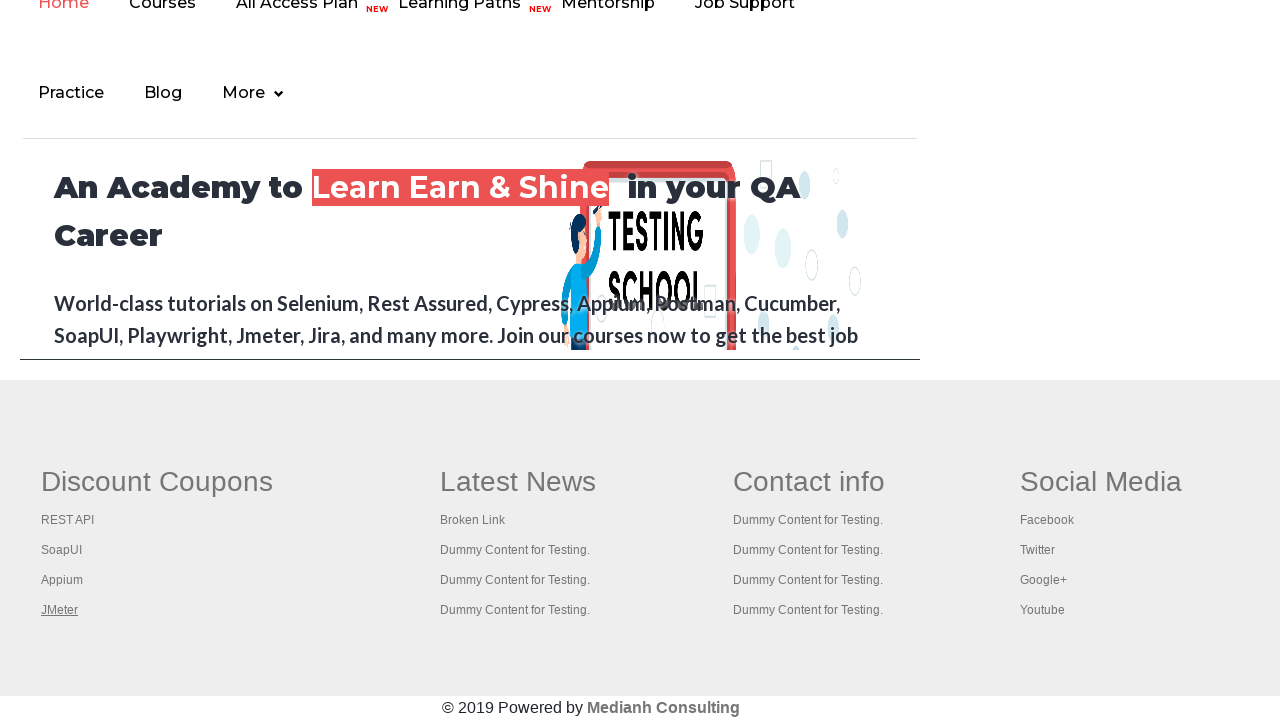

Tab fully loaded (domcontentloaded state reached)
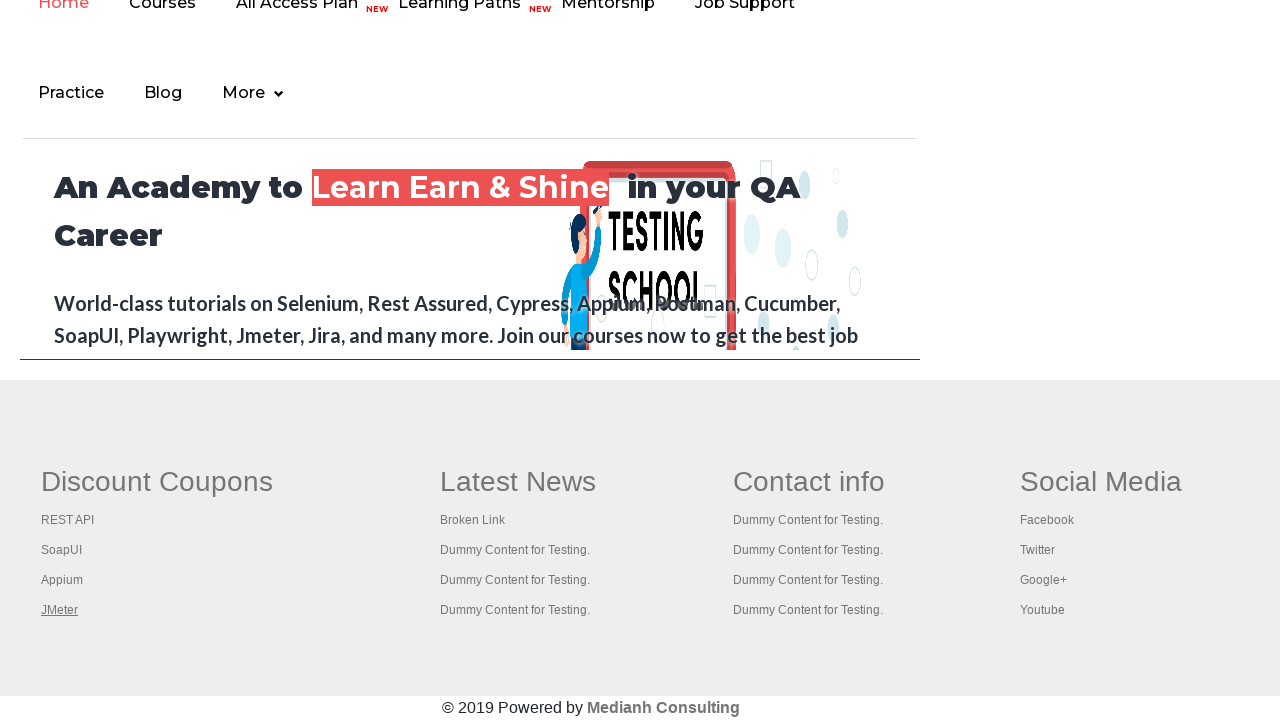

Brought a tab to the front
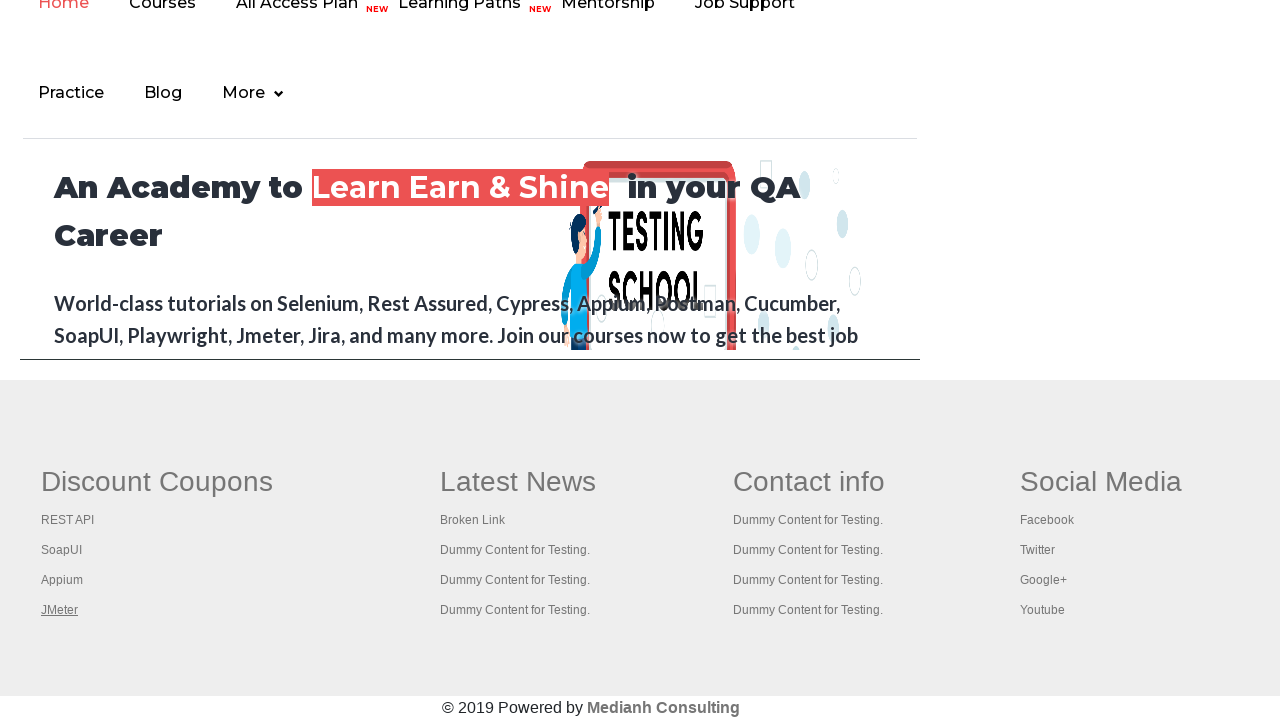

Tab fully loaded (domcontentloaded state reached)
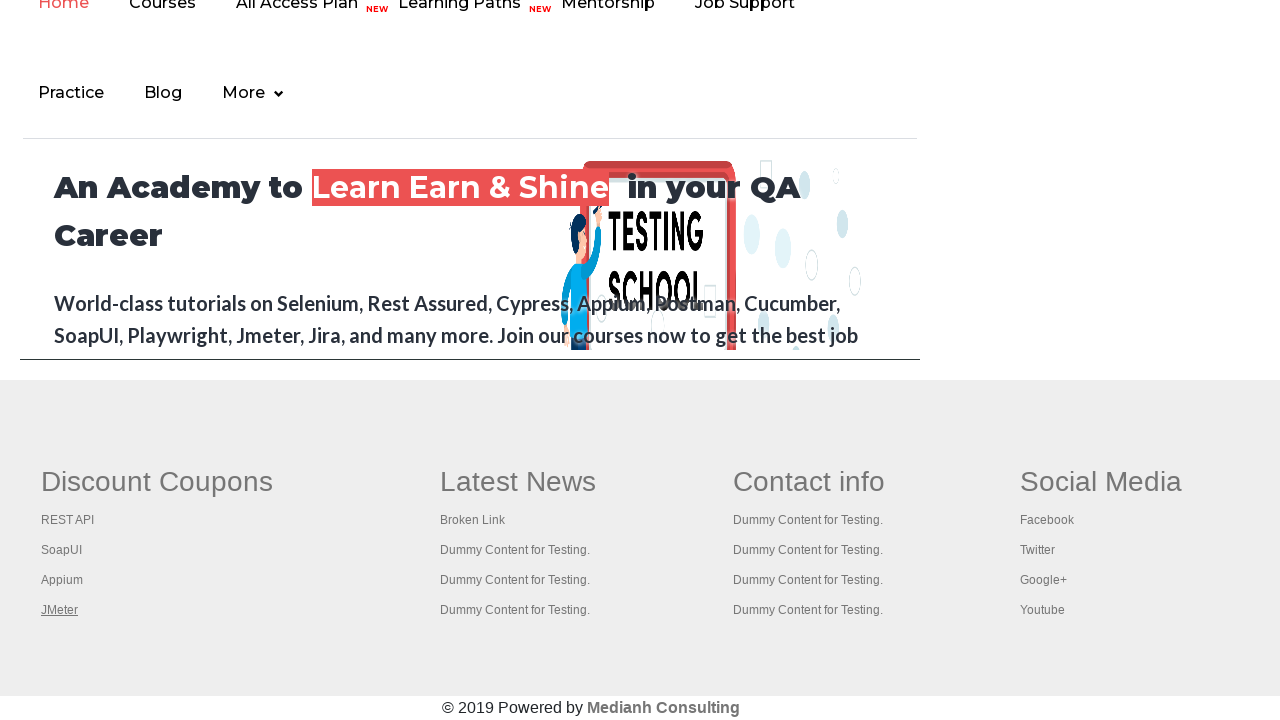

Brought a tab to the front
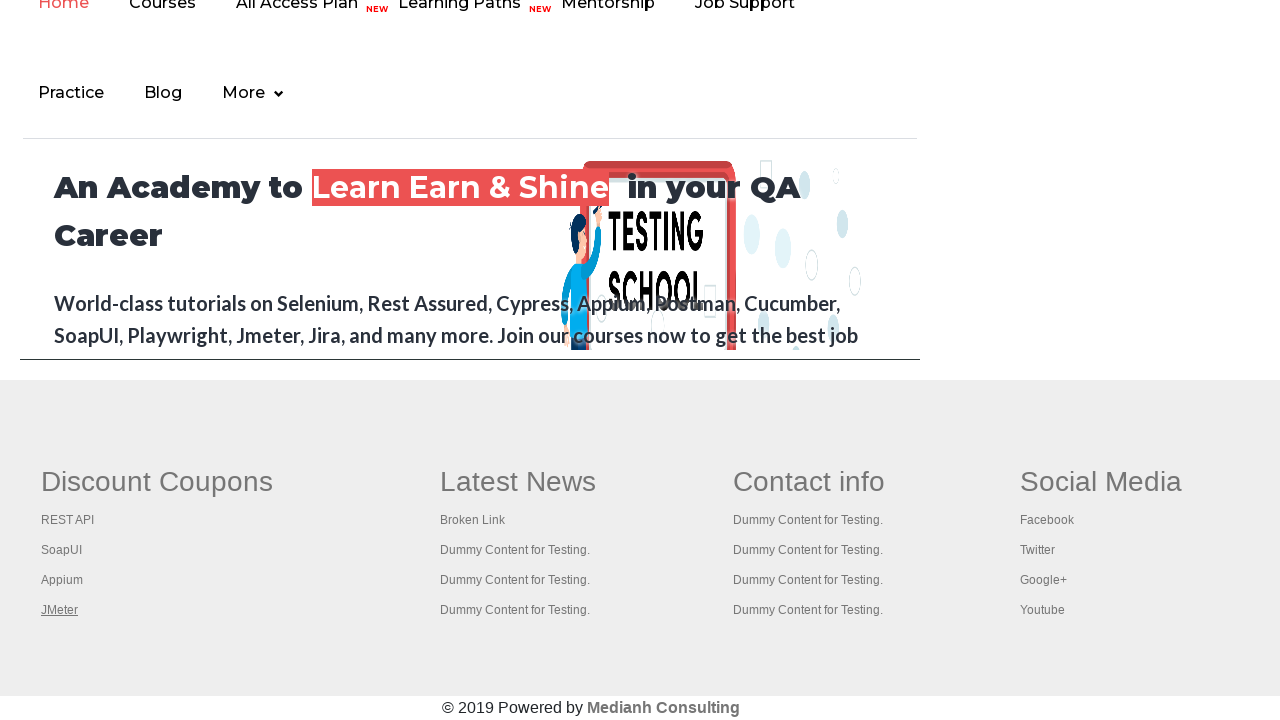

Tab fully loaded (domcontentloaded state reached)
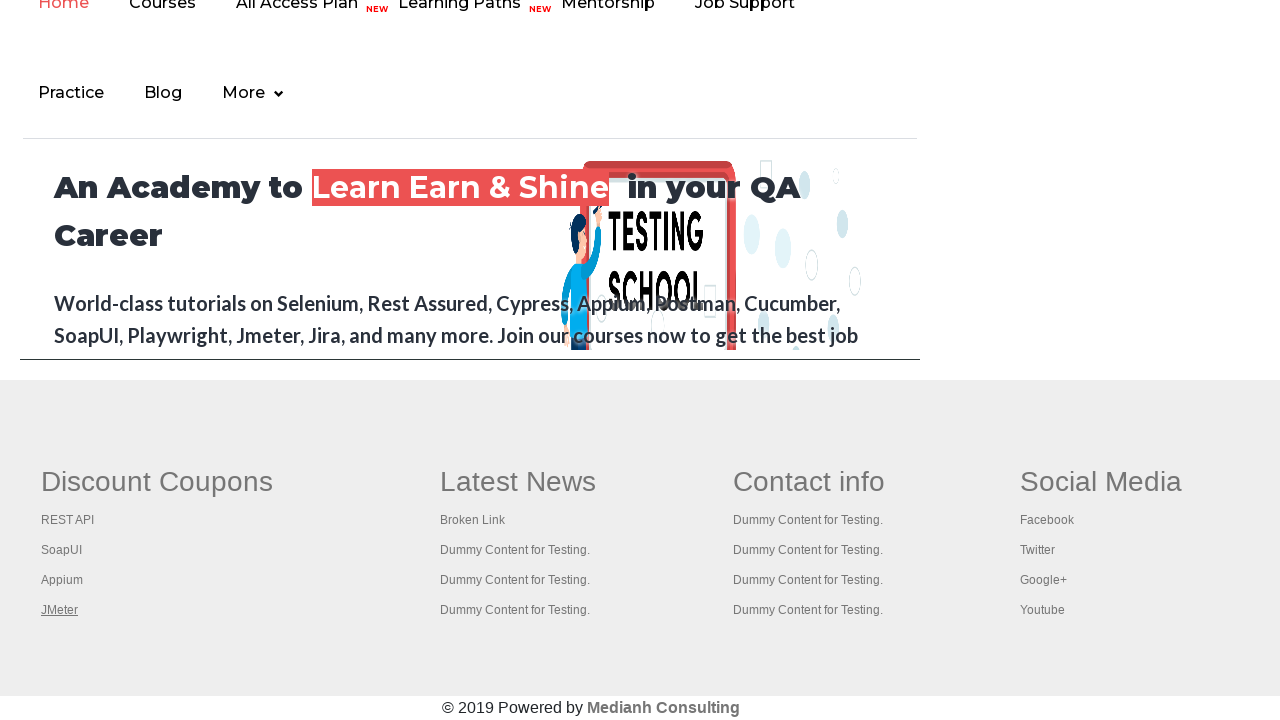

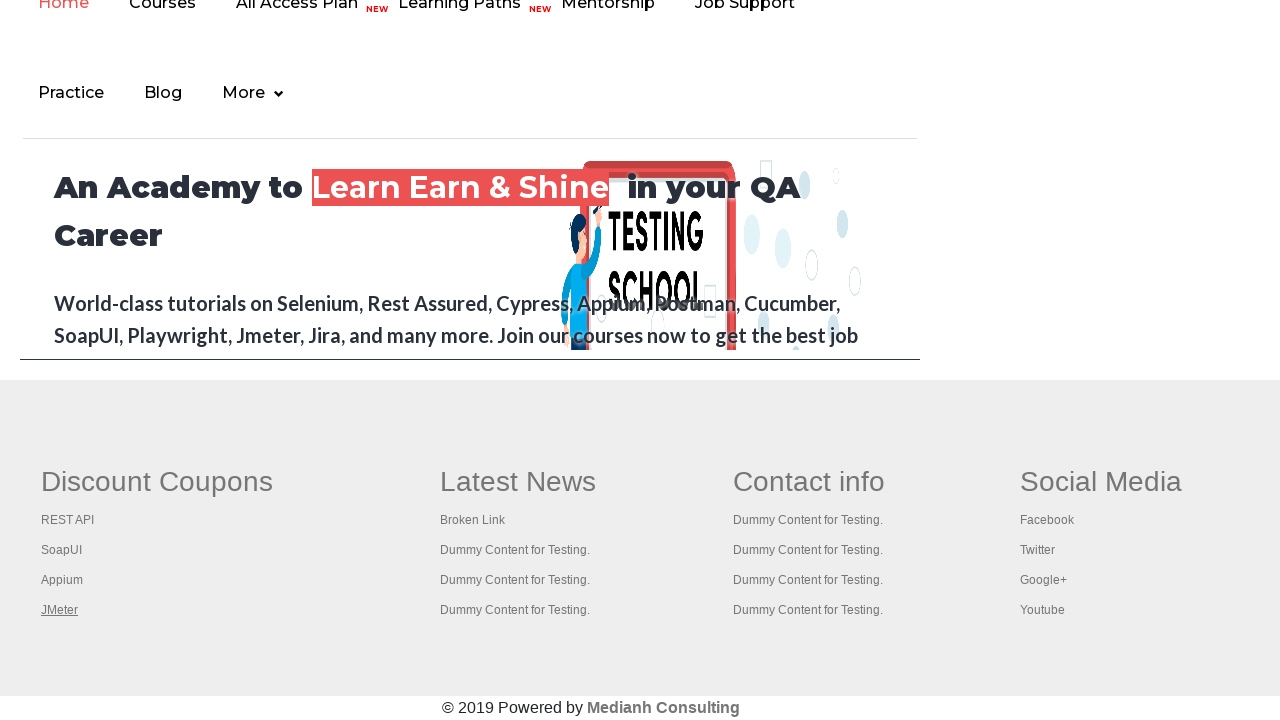